Tests the Starbucks Korea store locator by navigating to the regional search, selecting Jeollanam-do region, clicking on a store to view its details in the popup, and then closing the detail popup.

Starting URL: https://www.starbucks.co.kr/store/store_map.do

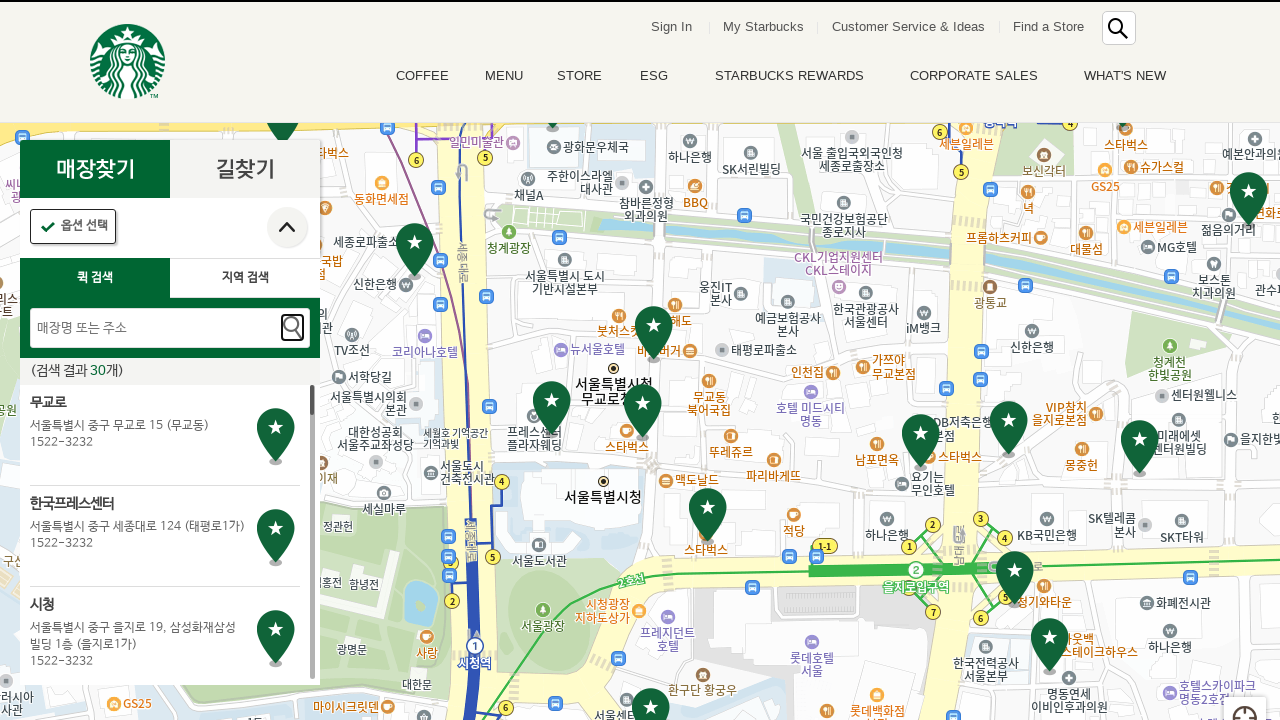

Waited for page to fully load with networkidle state
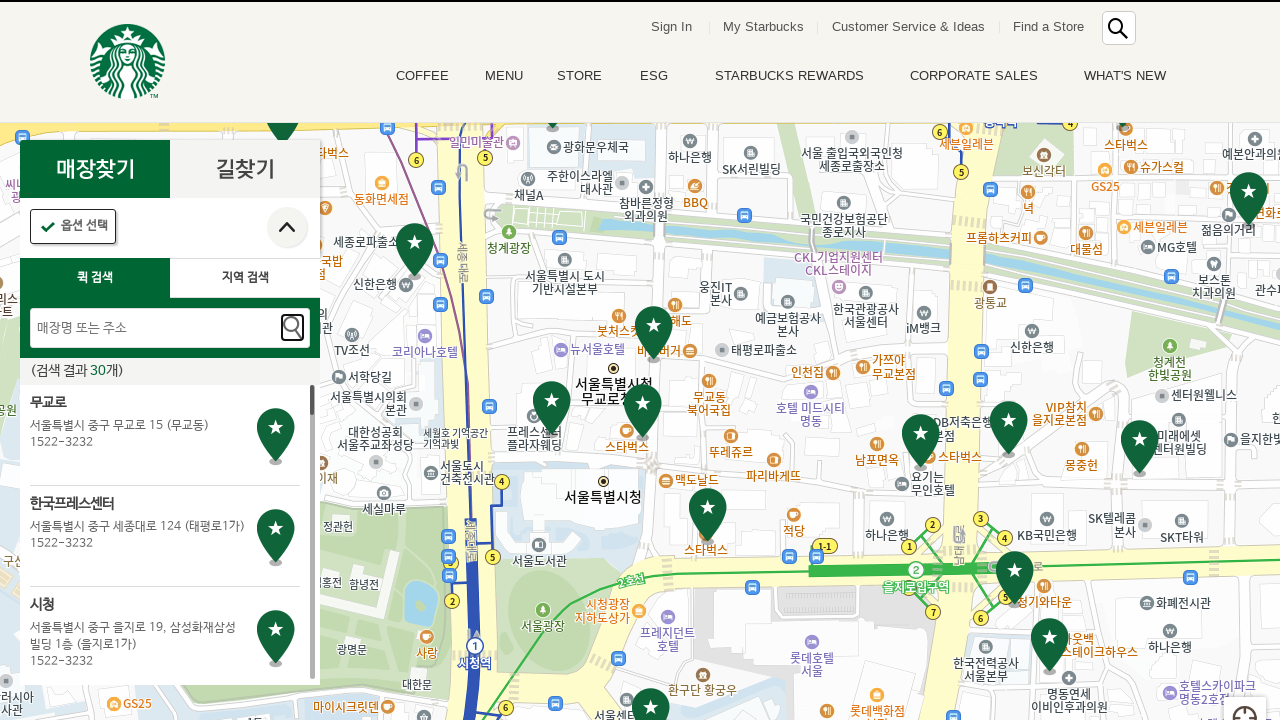

Clicked on regional search tab at (245, 278) on #container > div > form > fieldset > div > section > article.find_store_cont > a
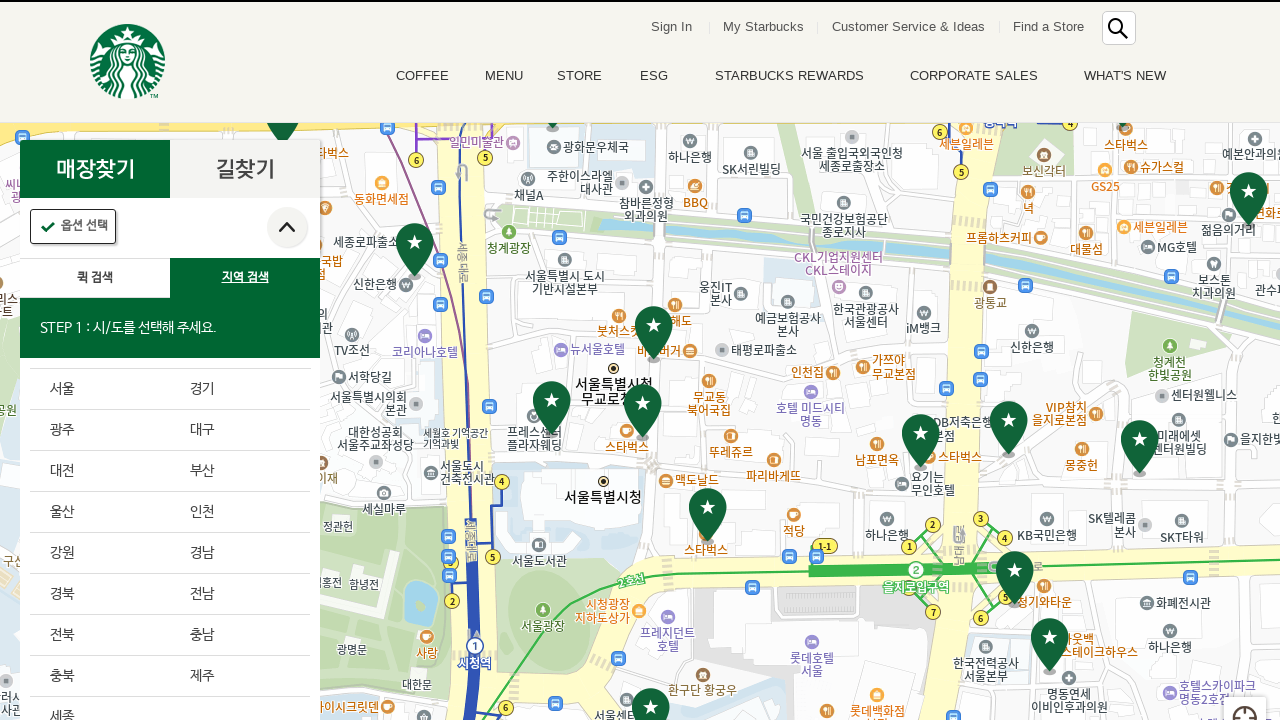

Waited 3 seconds for regional search to initialize
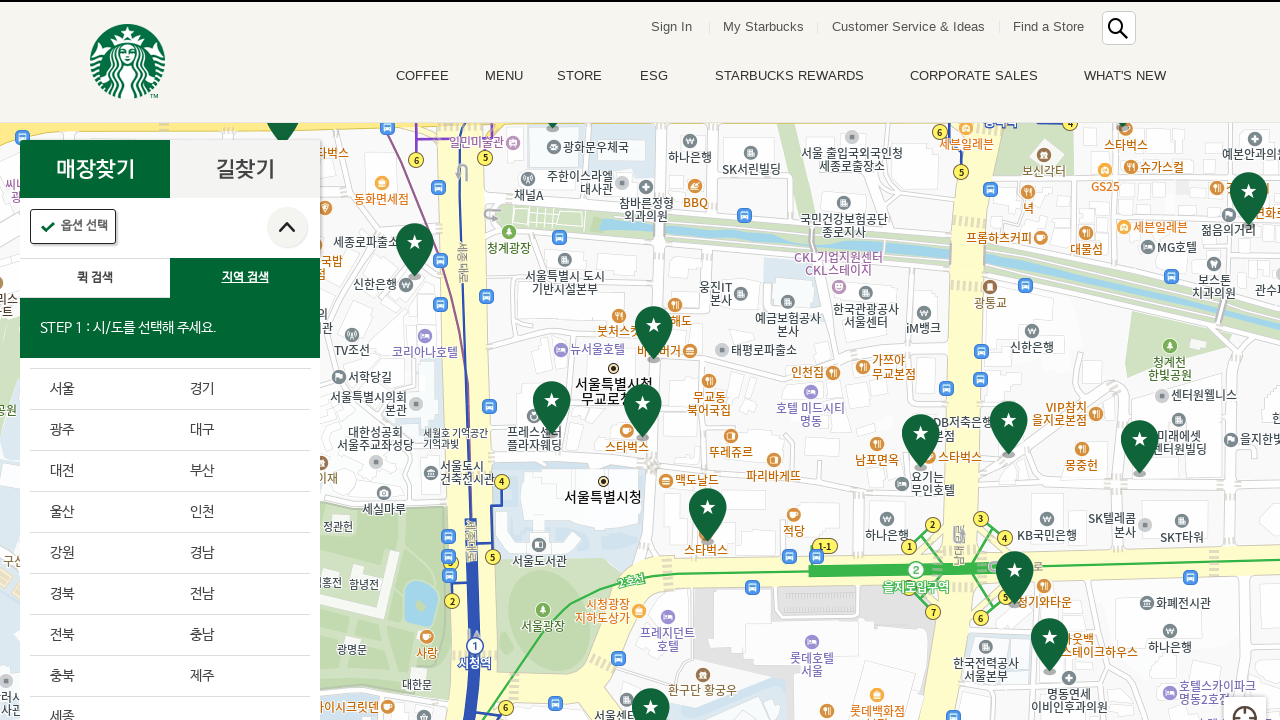

Selected Jeollanam-do region from the sido list at (240, 594) on .loca_step1_cont .sido_arae_box li:nth-child(12)
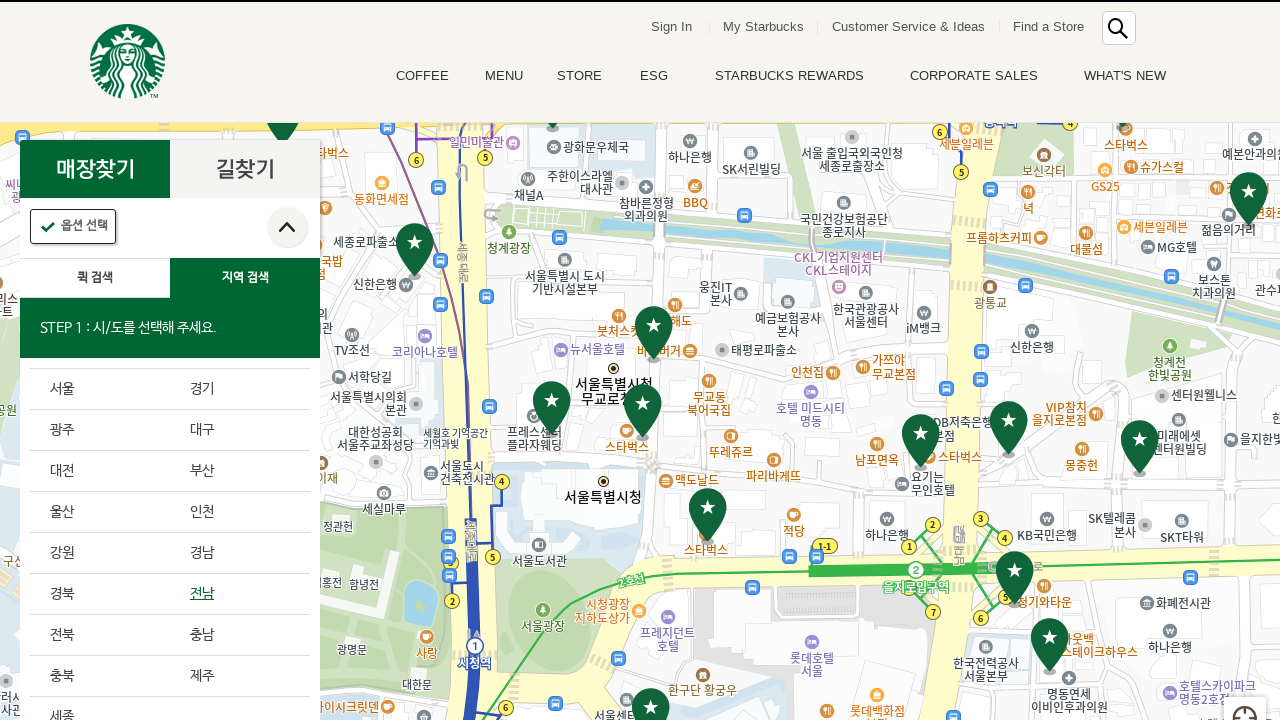

Waited 3 seconds for Jeollanam-do district list to load
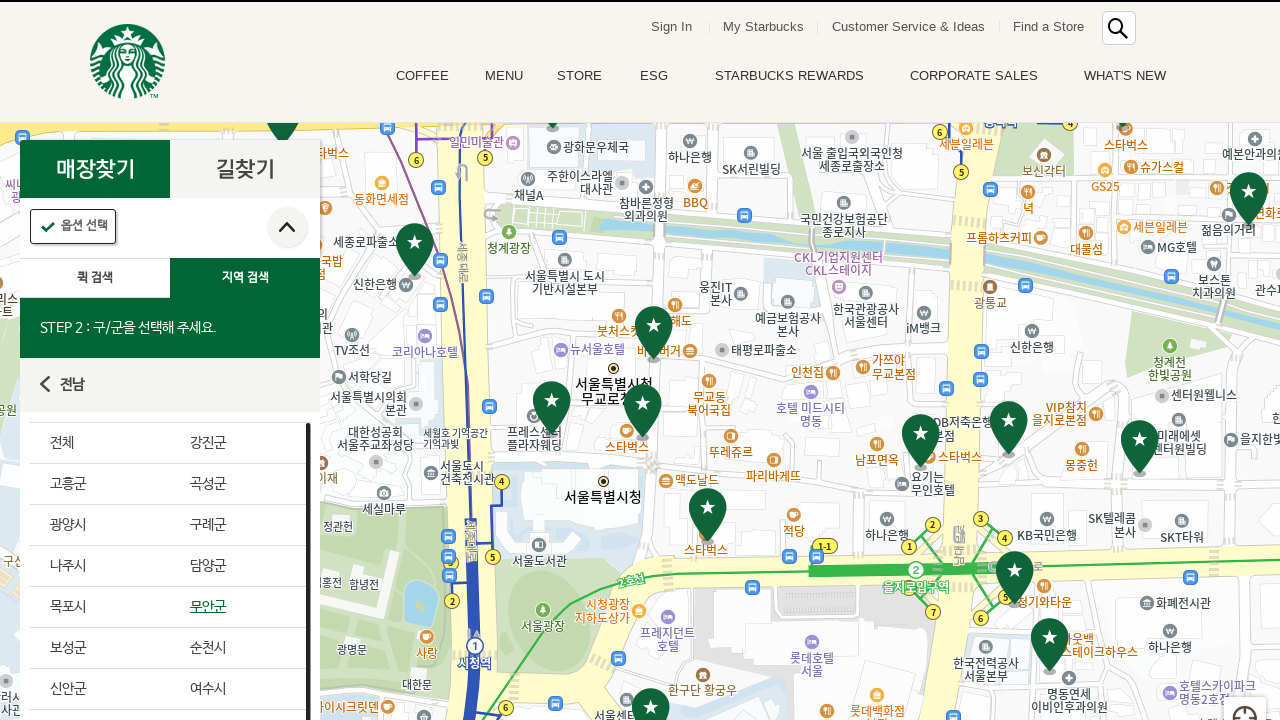

Selected 'All' option for district search at (100, 443) on #mCSB_2_container > ul > li:nth-child(1) > a
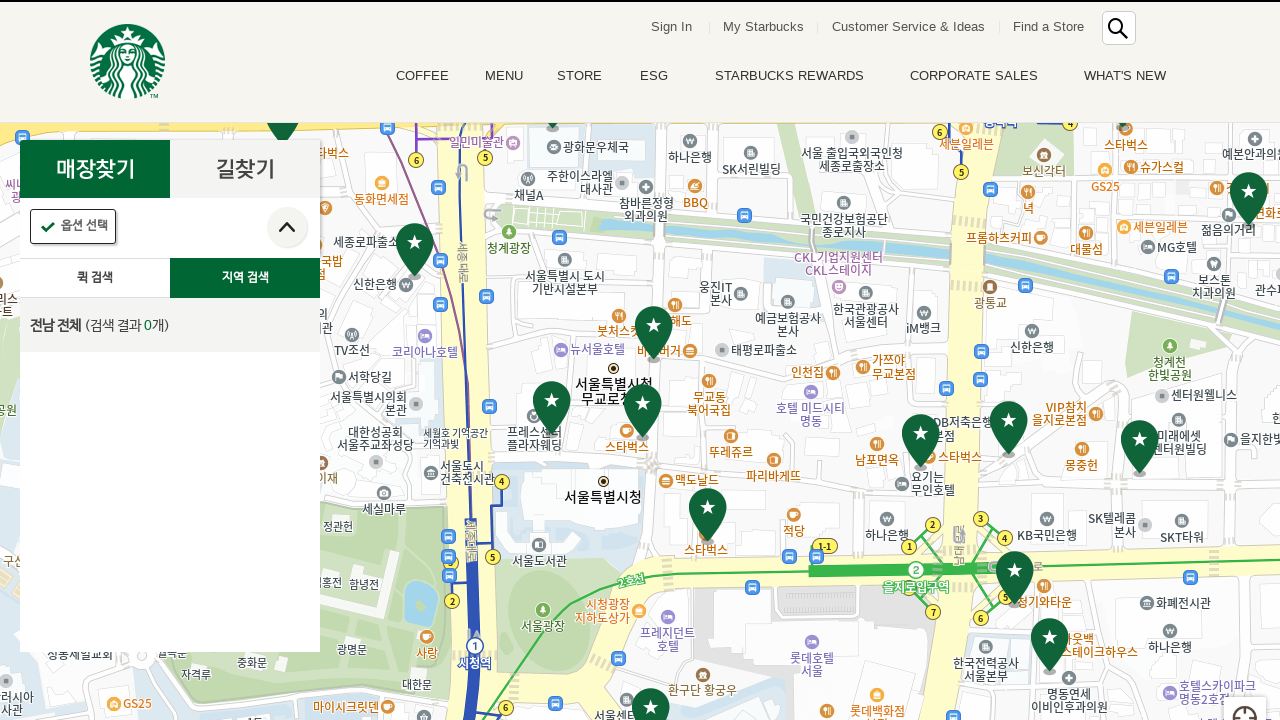

Waited 3 seconds for store list to populate
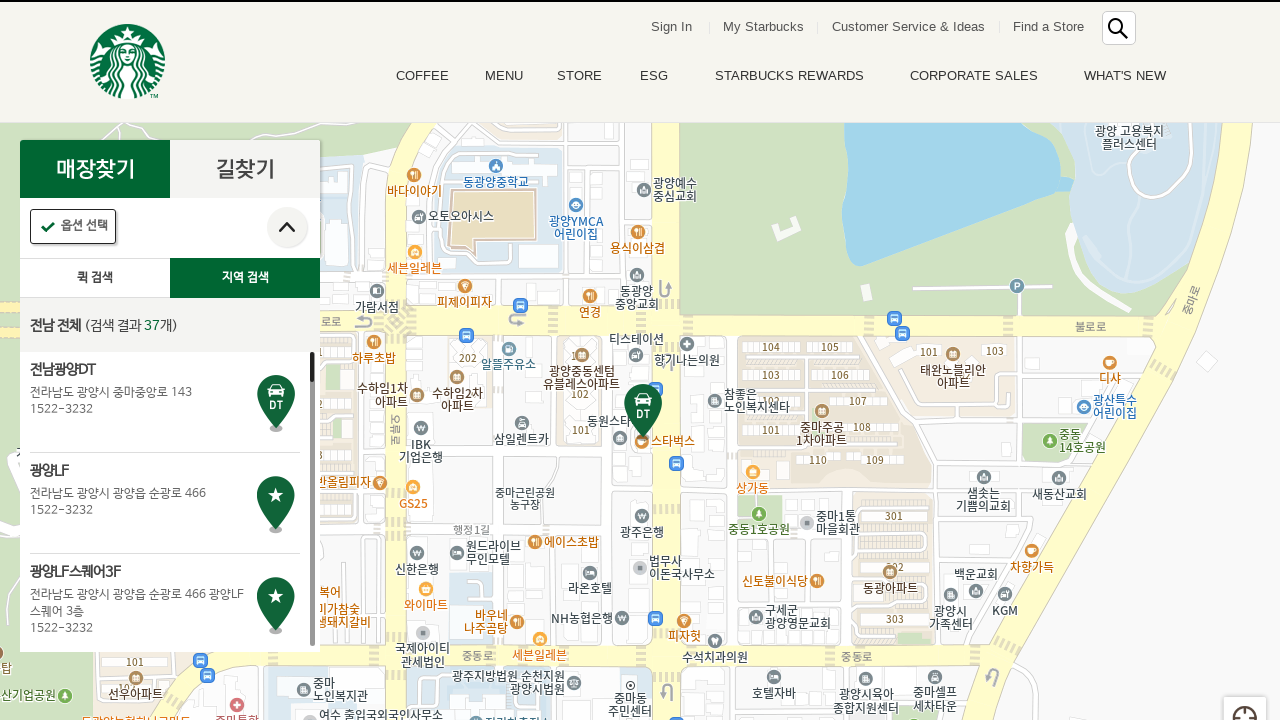

Store list loaded and became visible
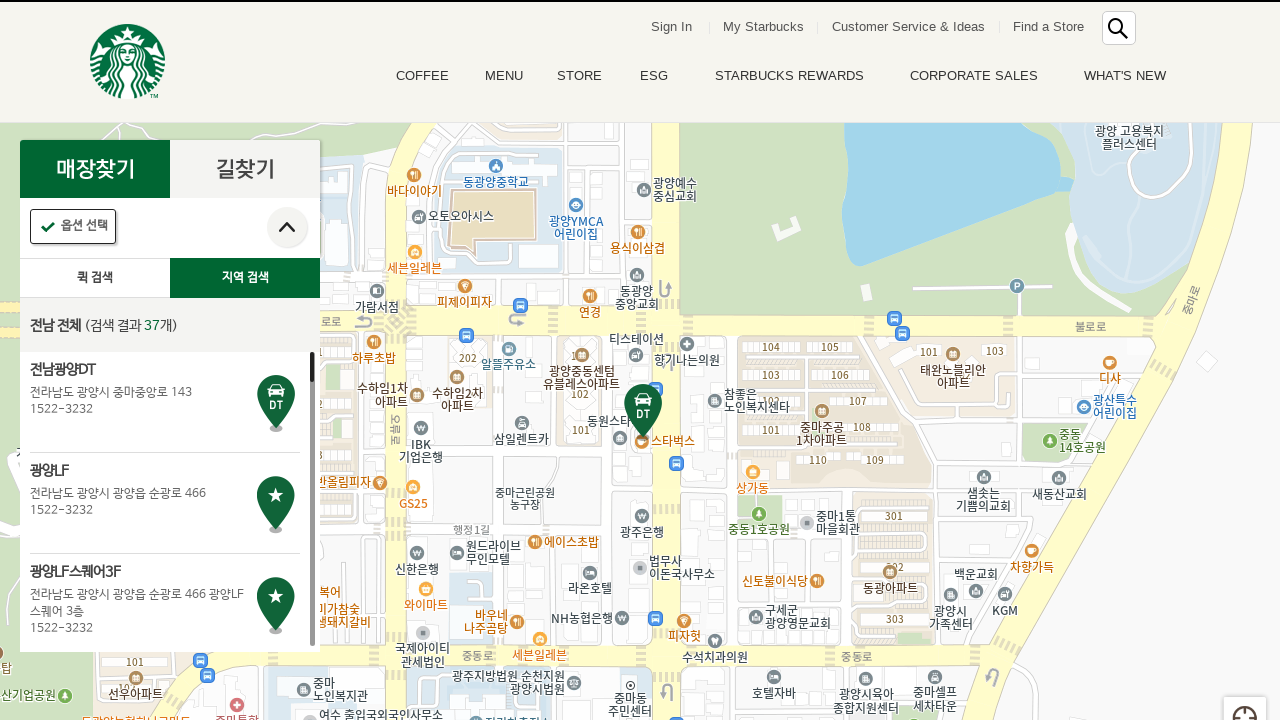

Clicked on the first store in the search results at (165, 402) on .quickSearchResultBoxSidoGugun .quickResultLstCon >> nth=0
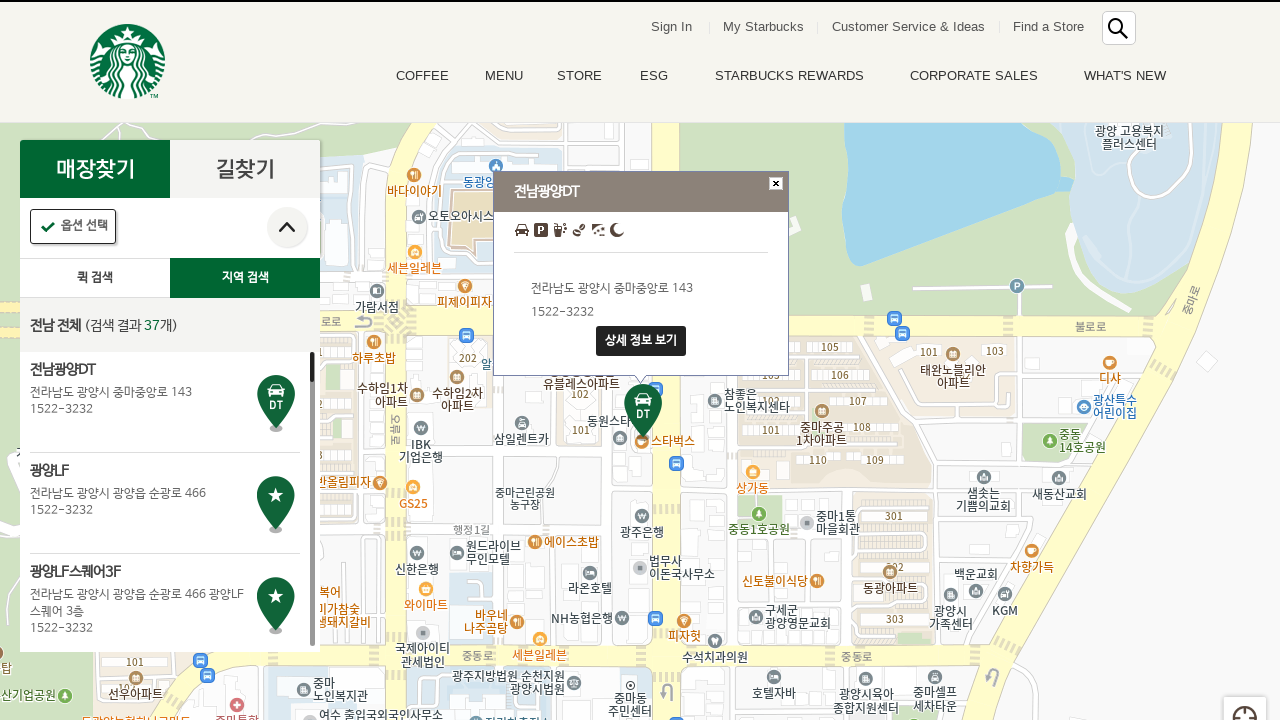

Waited 3 seconds for store marker popup to appear
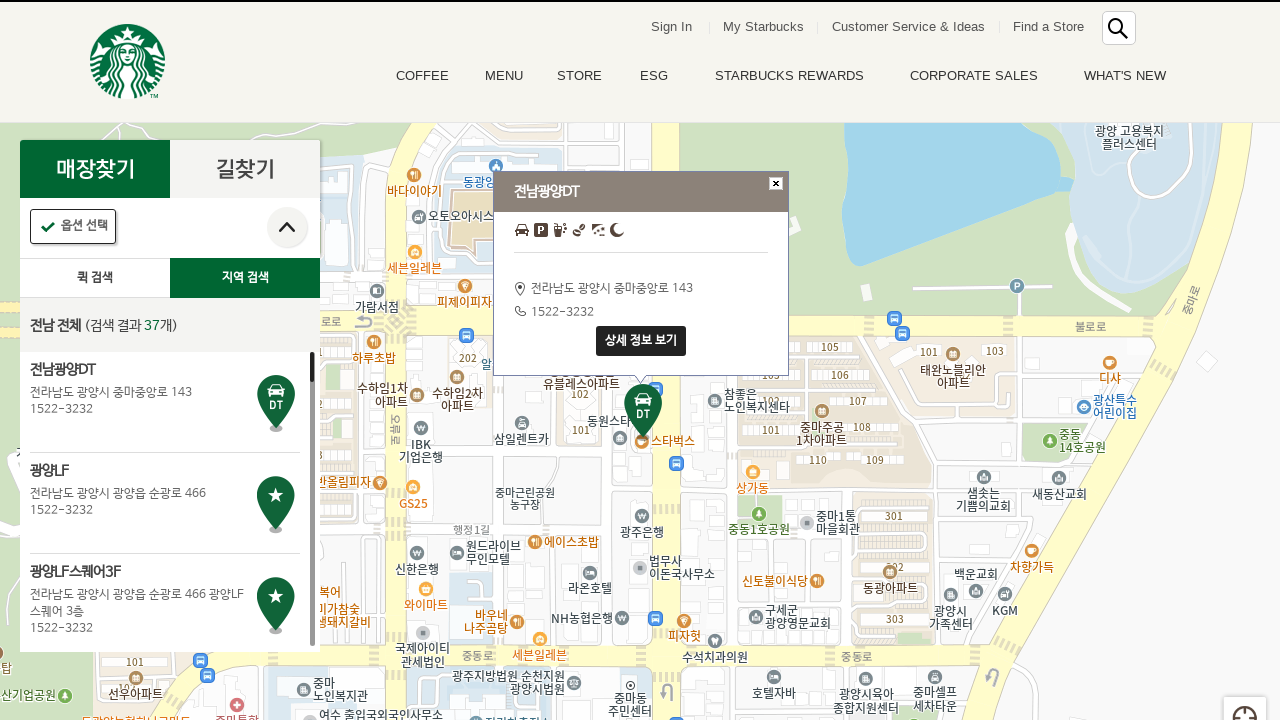

Store marker popup appeared with detail button visible
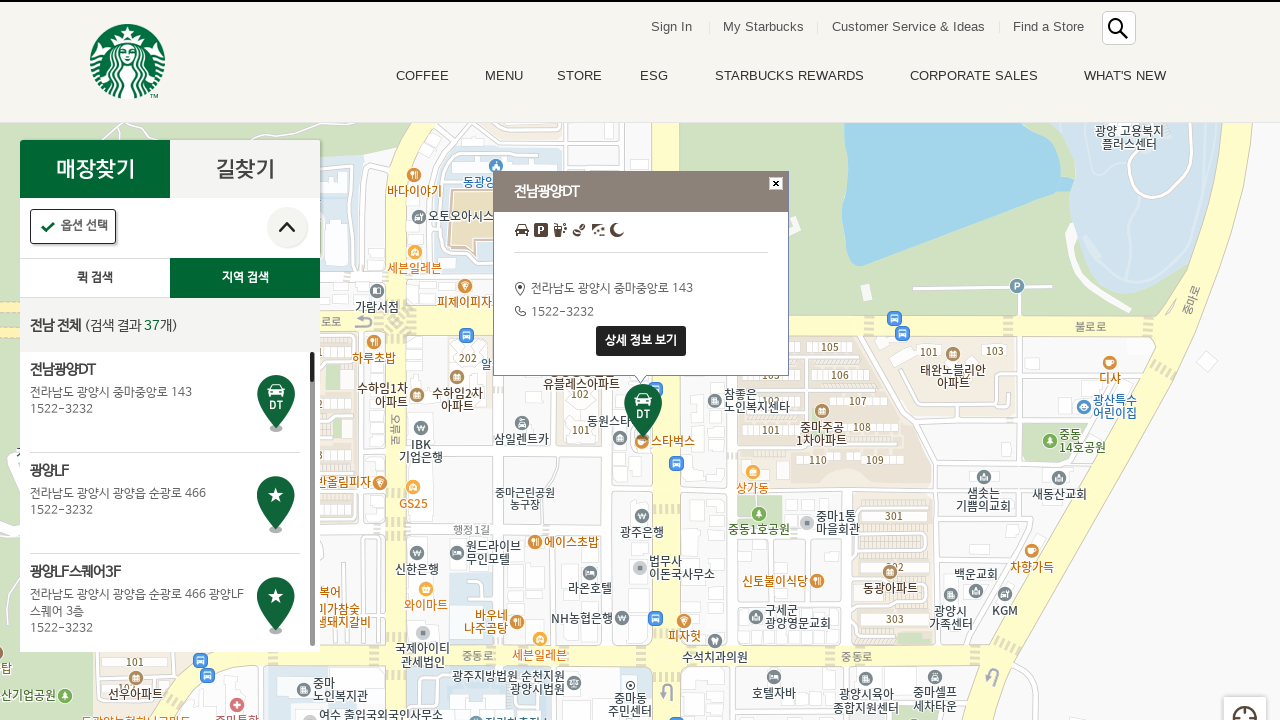

Clicked detail button to view store information at (641, 341) on .map_marker_pop .btn_marker_detail
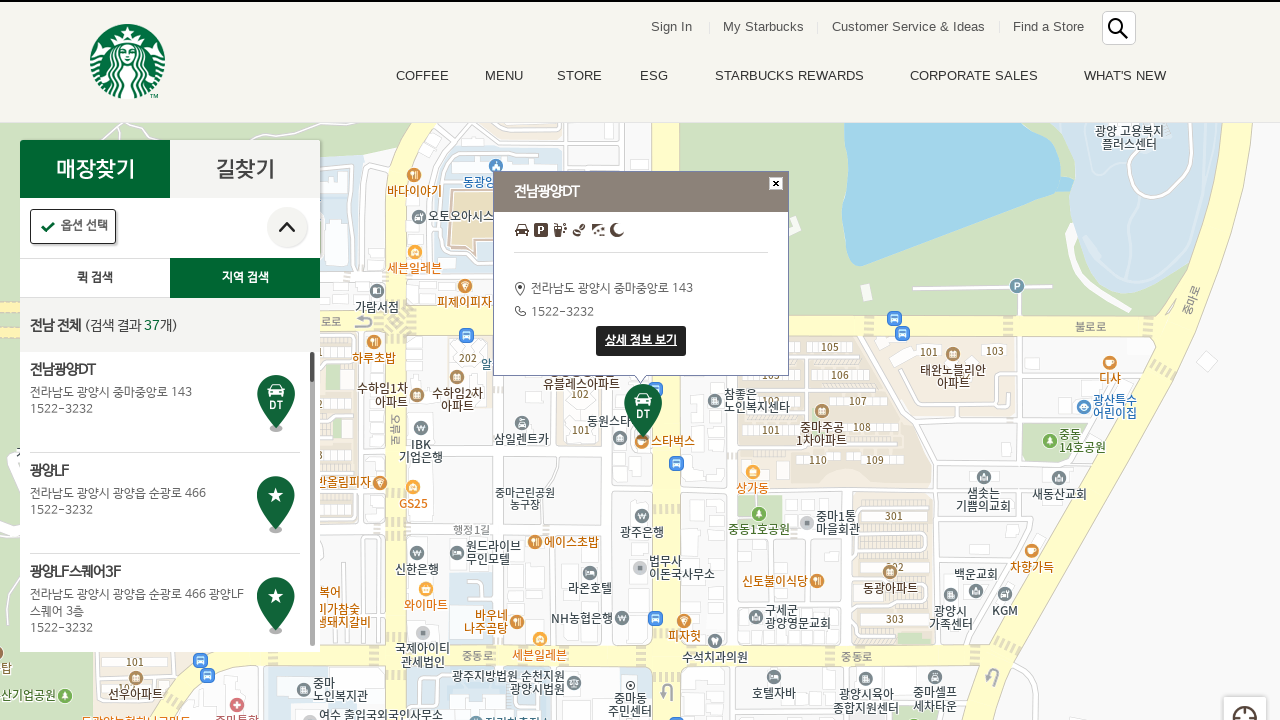

Waited 3 seconds for detail popup to fully load
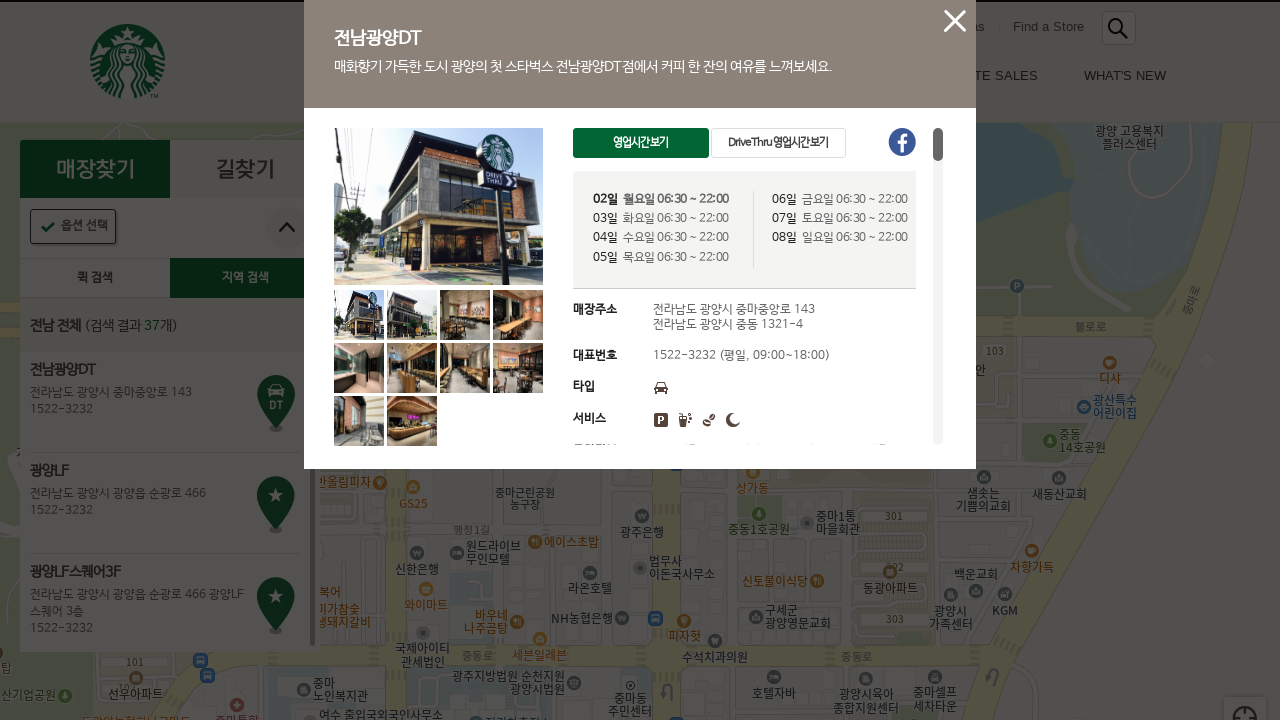

Store detail popup loaded with store title visible
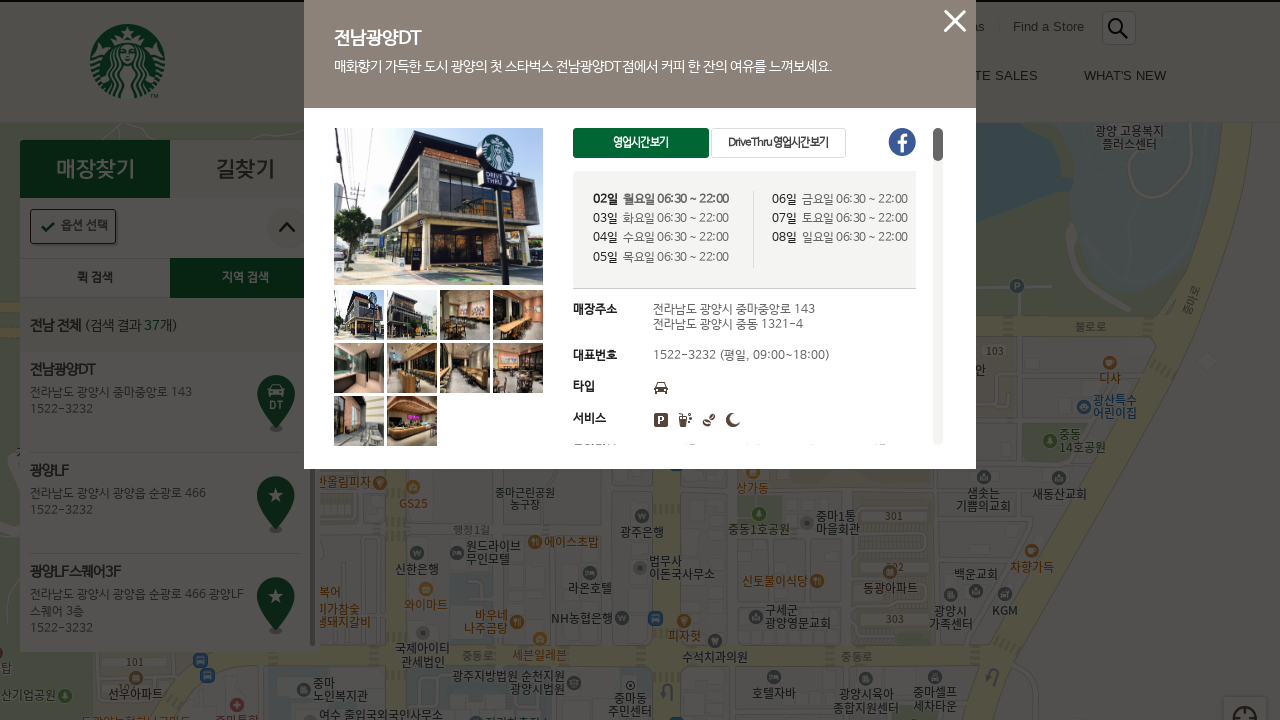

Clicked close button to dismiss store detail popup at (955, 21) on .btn_pop_close a
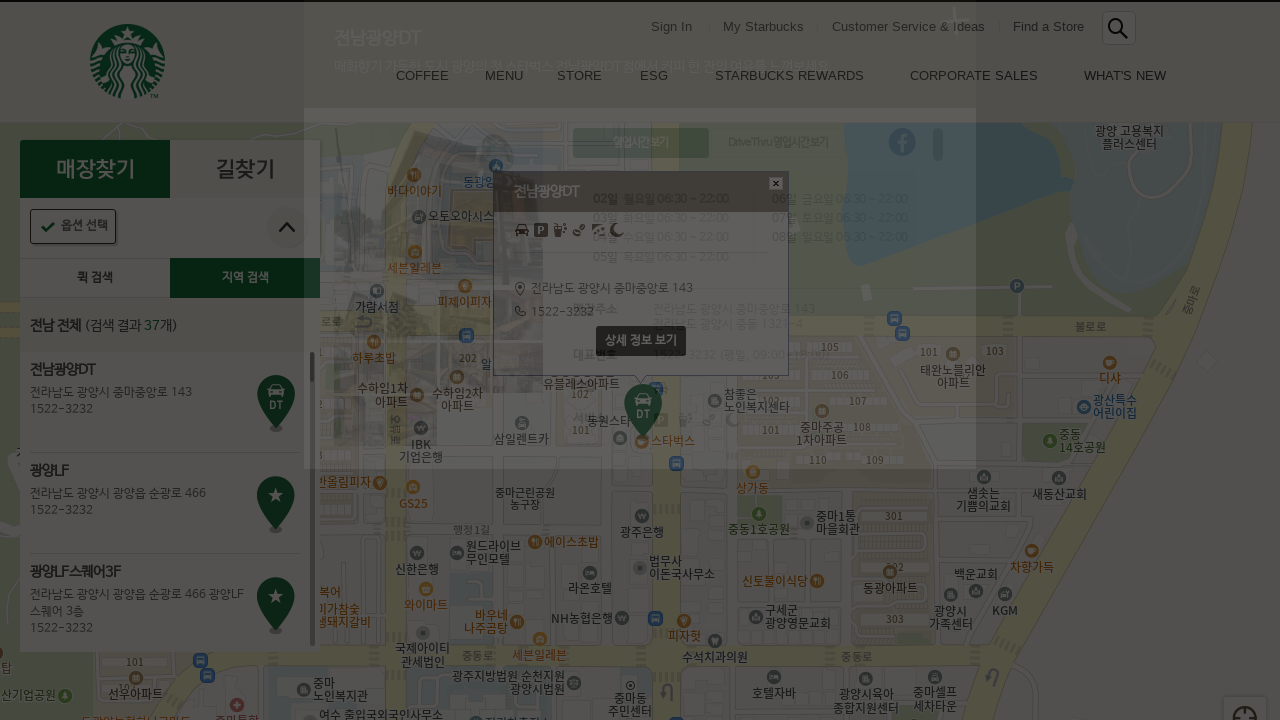

Waited 2 seconds for detail popup to close
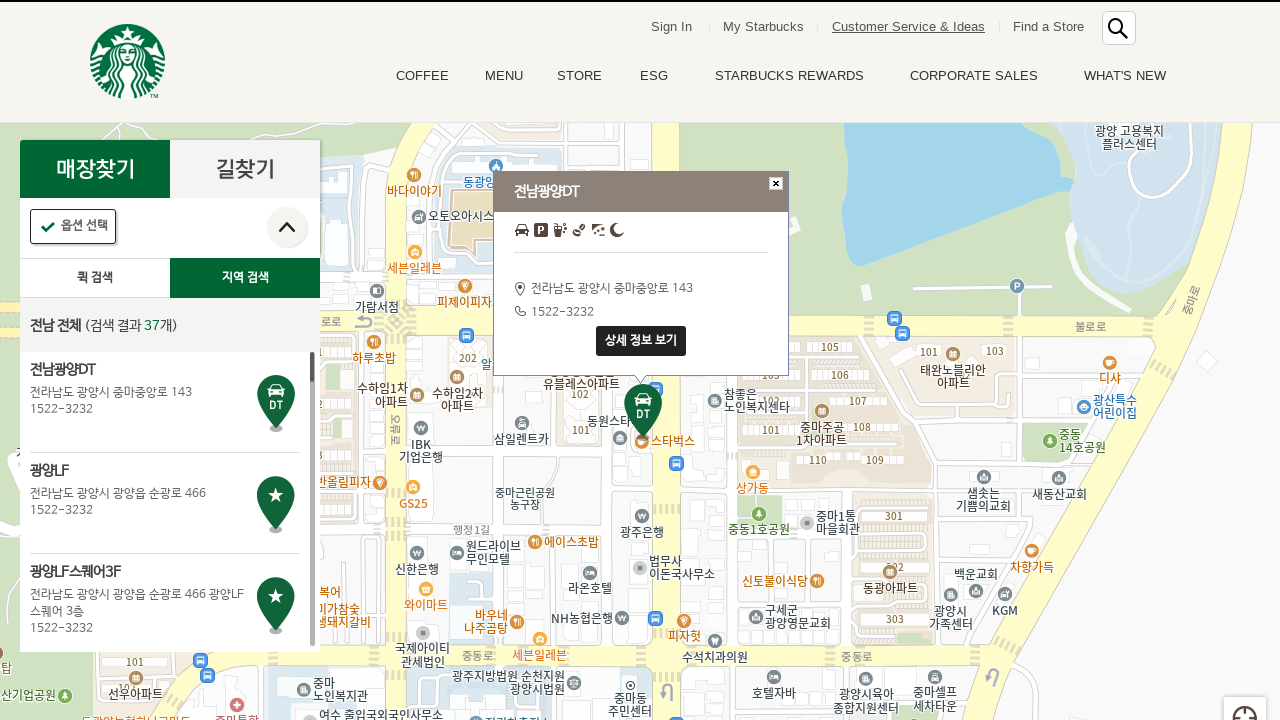

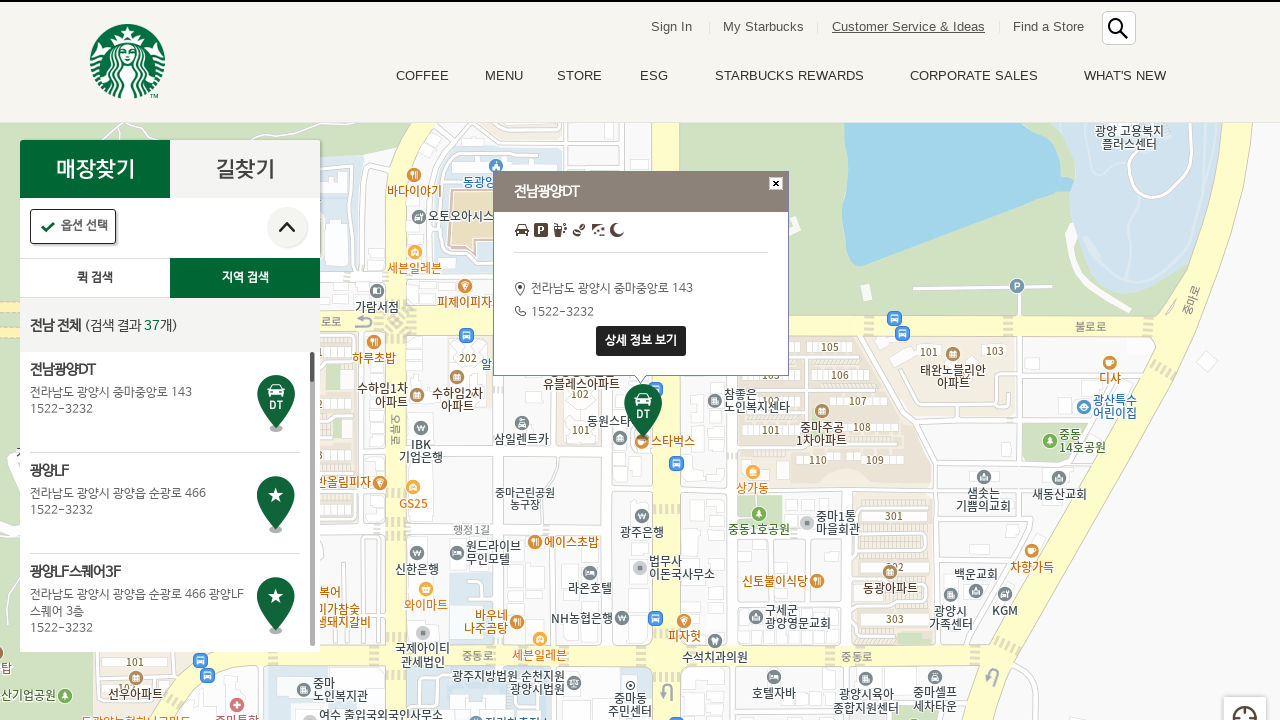